Tests dismissing the error message by clicking the close button after submitting empty credentials

Starting URL: https://the-internet.herokuapp.com/

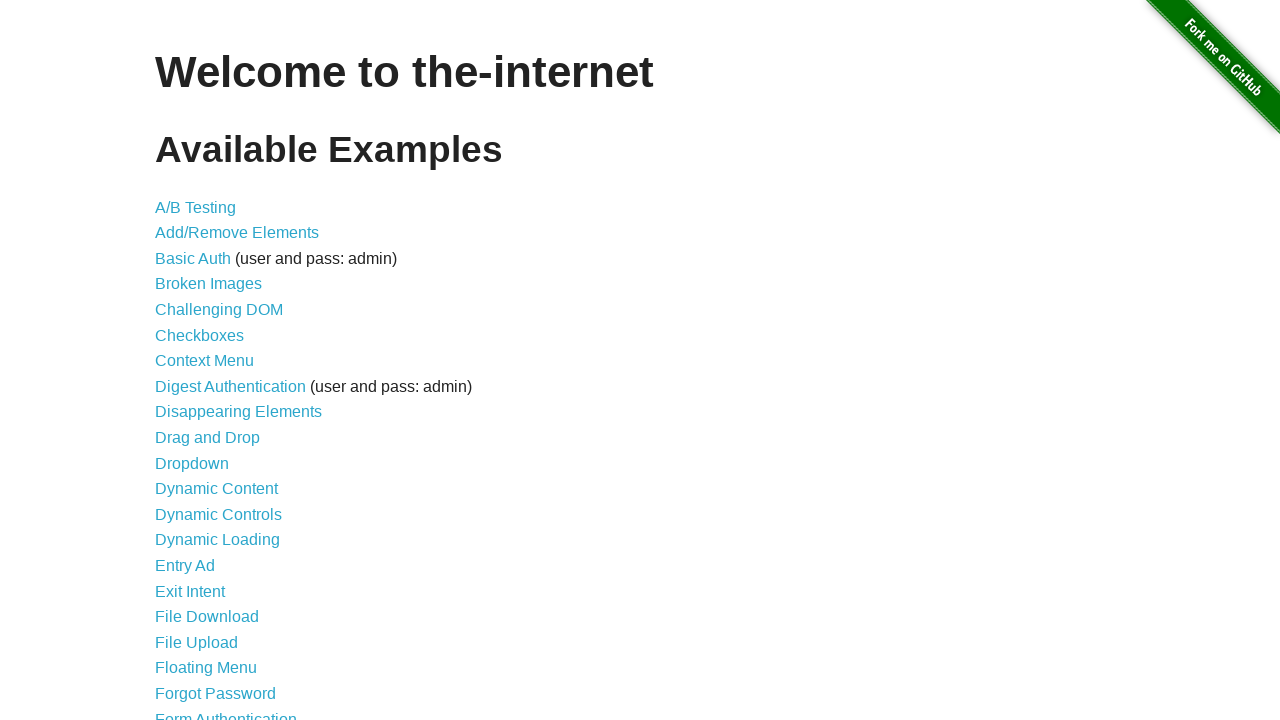

Clicked on Form Authentication link at (226, 712) on text=Form Authentication
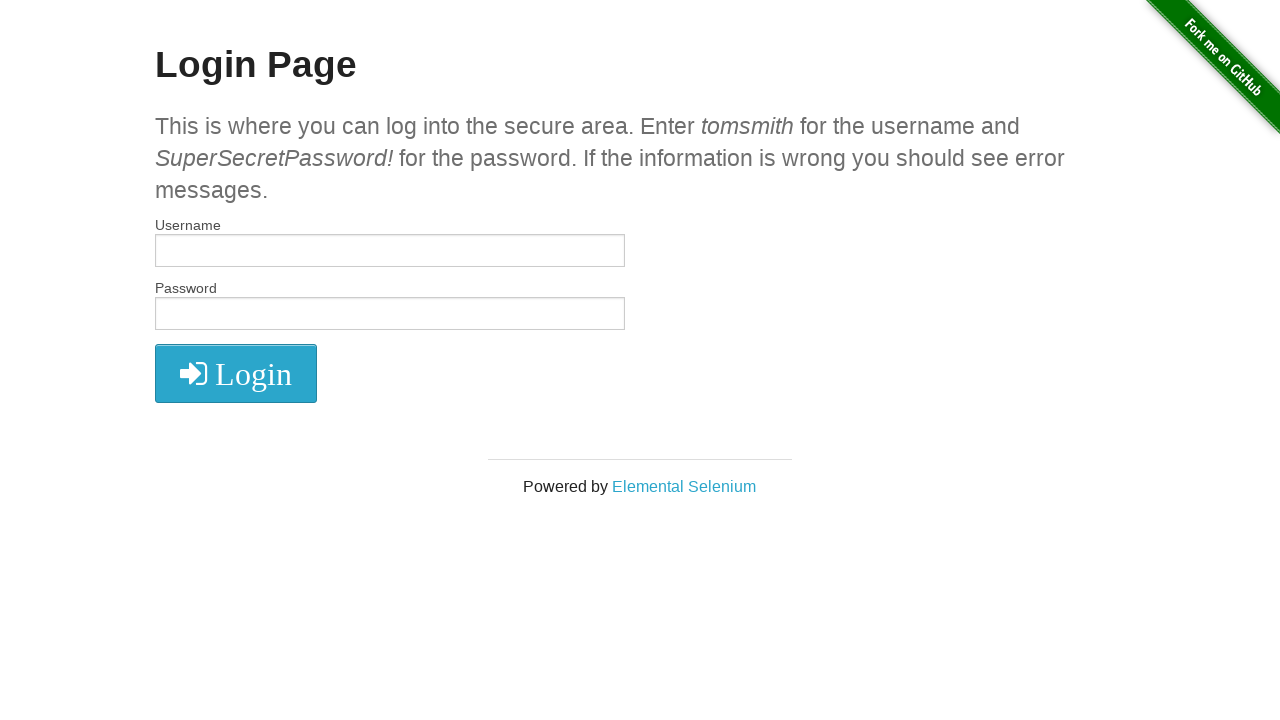

Left username field empty on input[name='username']
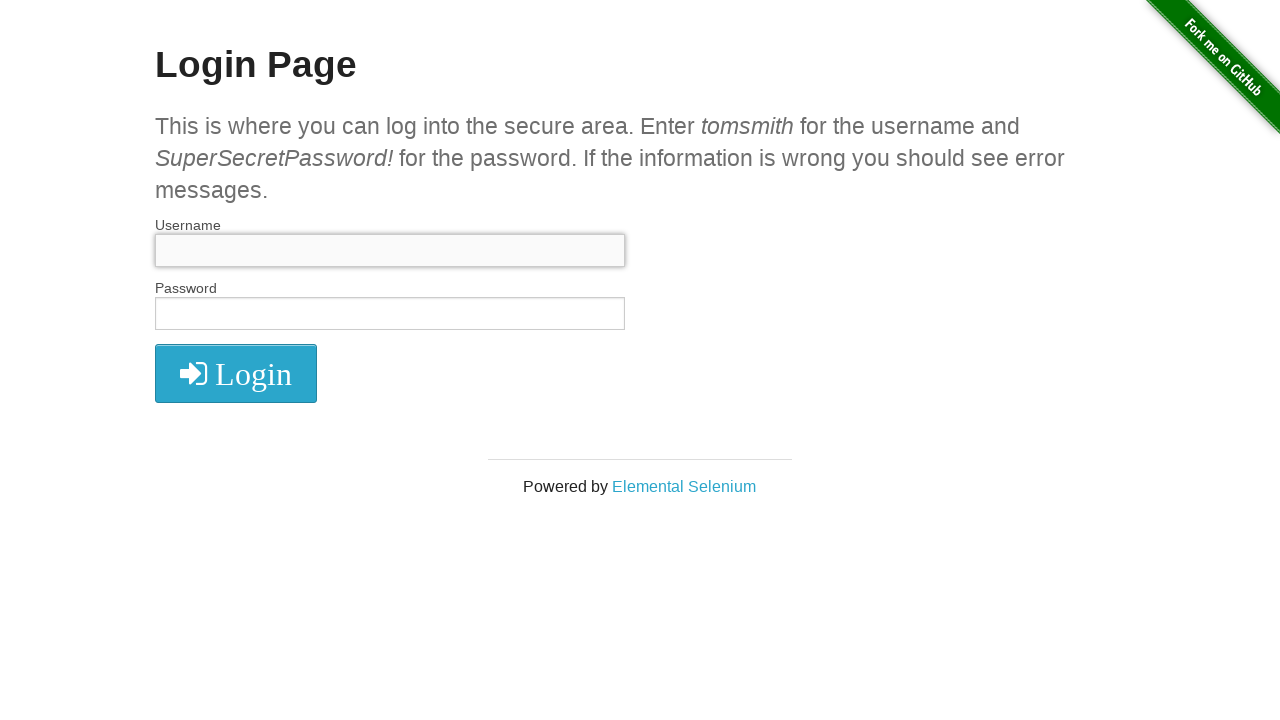

Left password field empty on input[name='password']
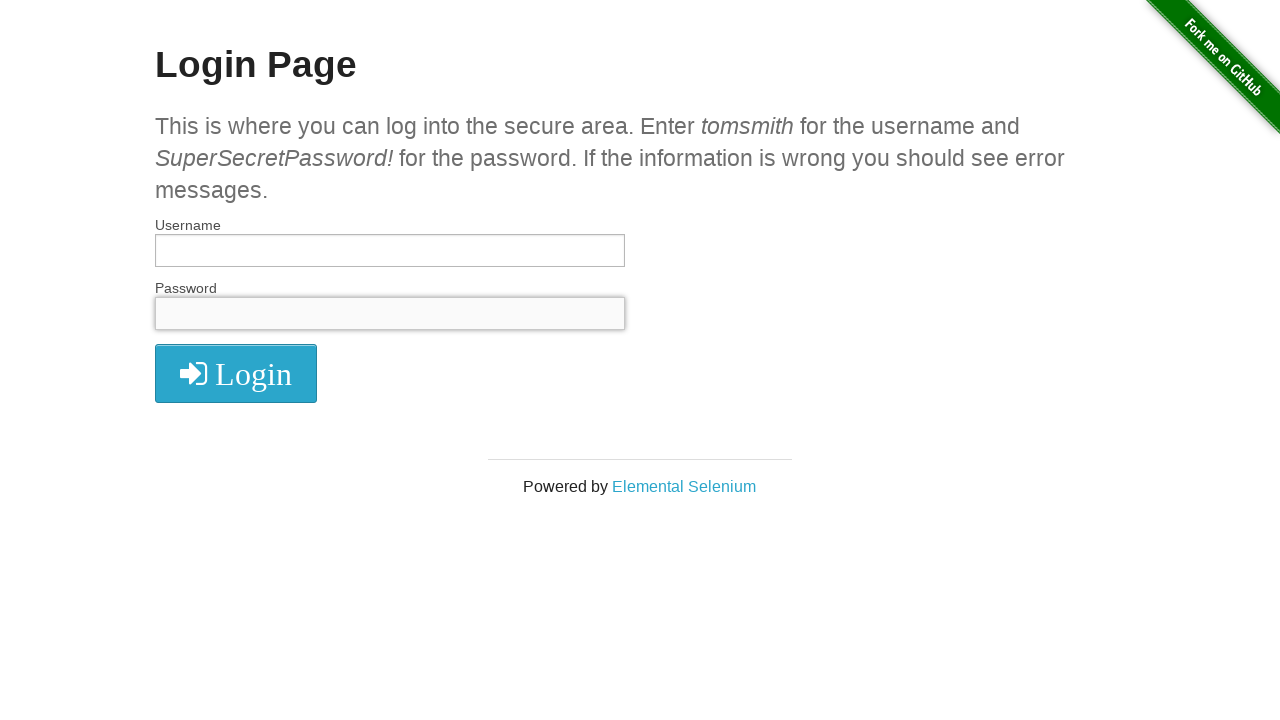

Clicked login button with empty credentials at (236, 374) on i
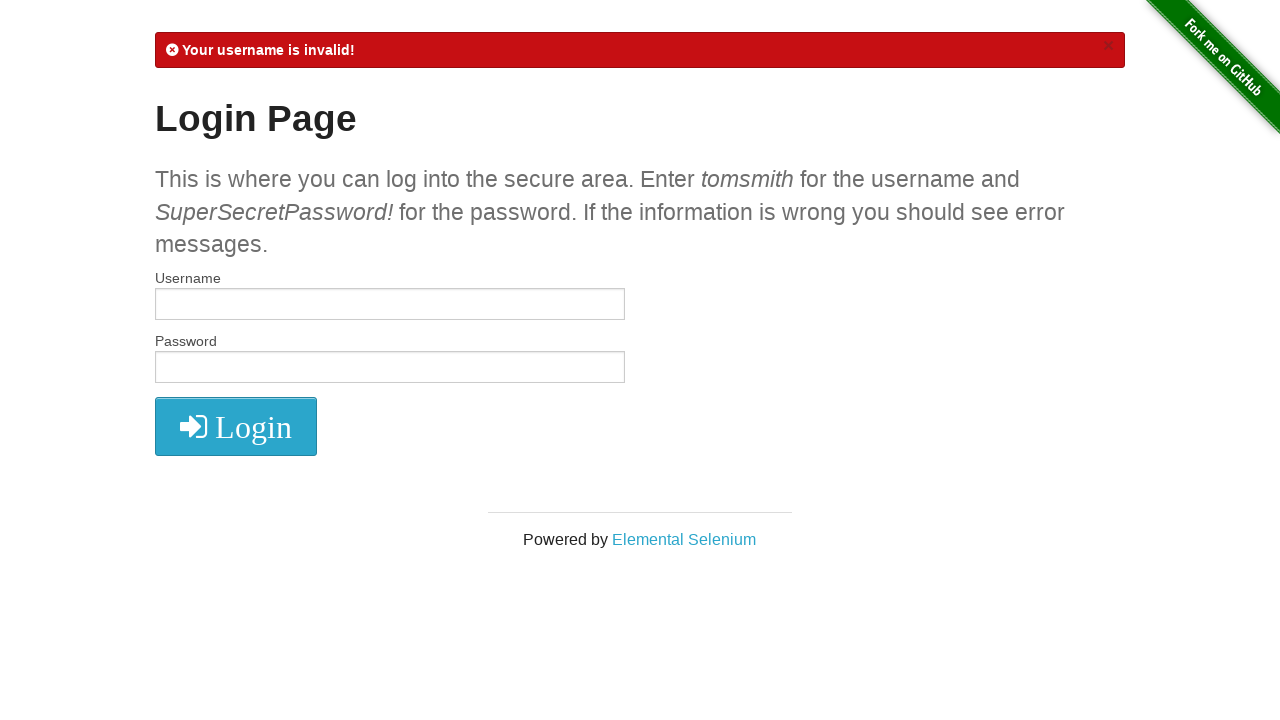

Error message appeared on screen
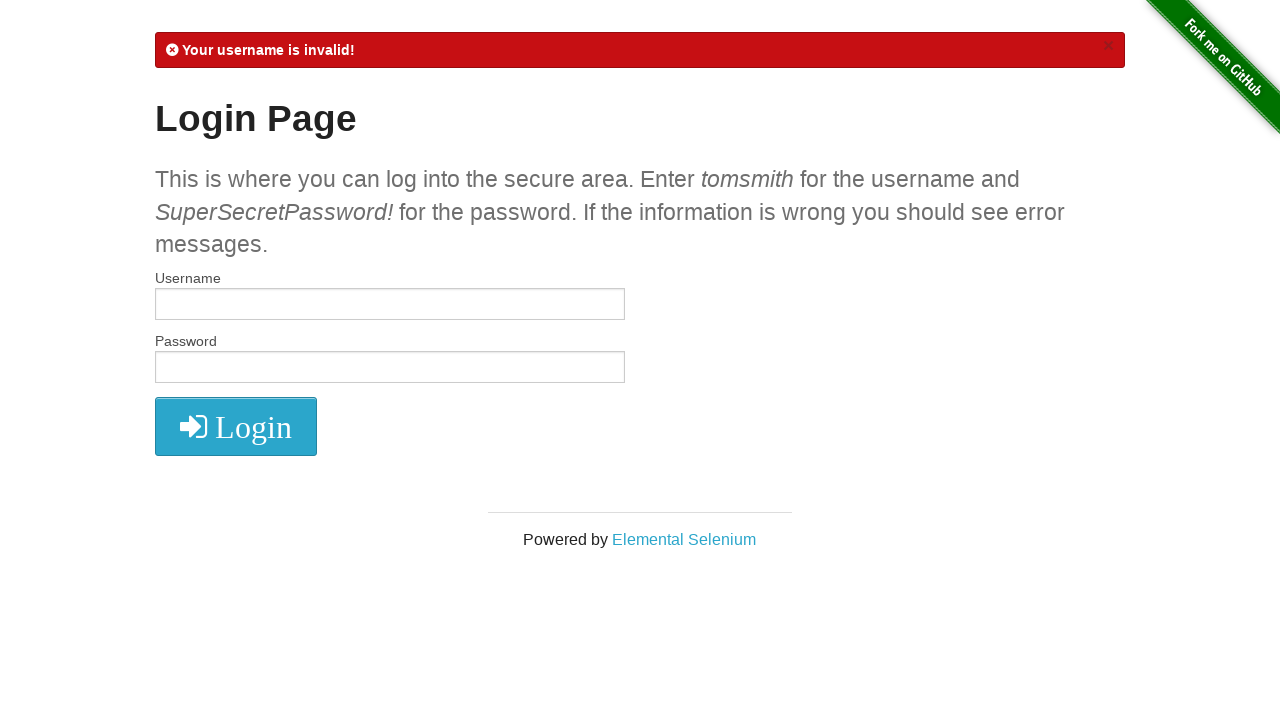

Clicked close button to dismiss error message at (1108, 46) on .close
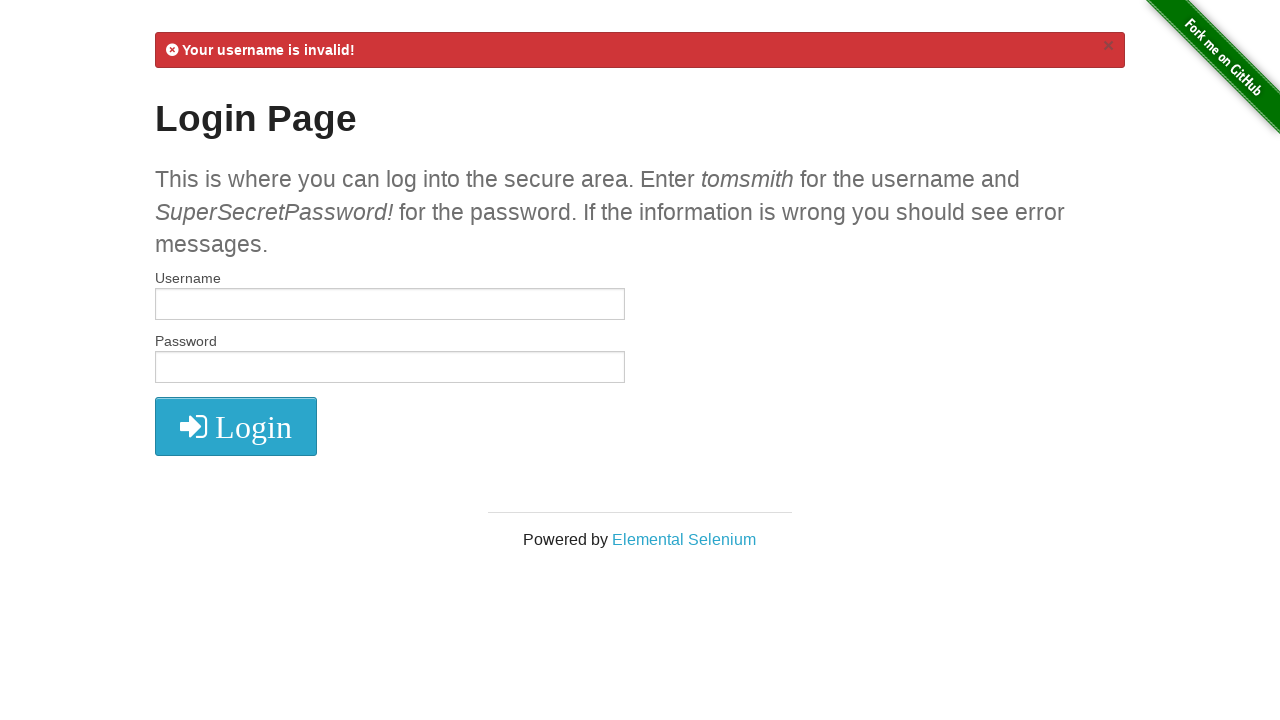

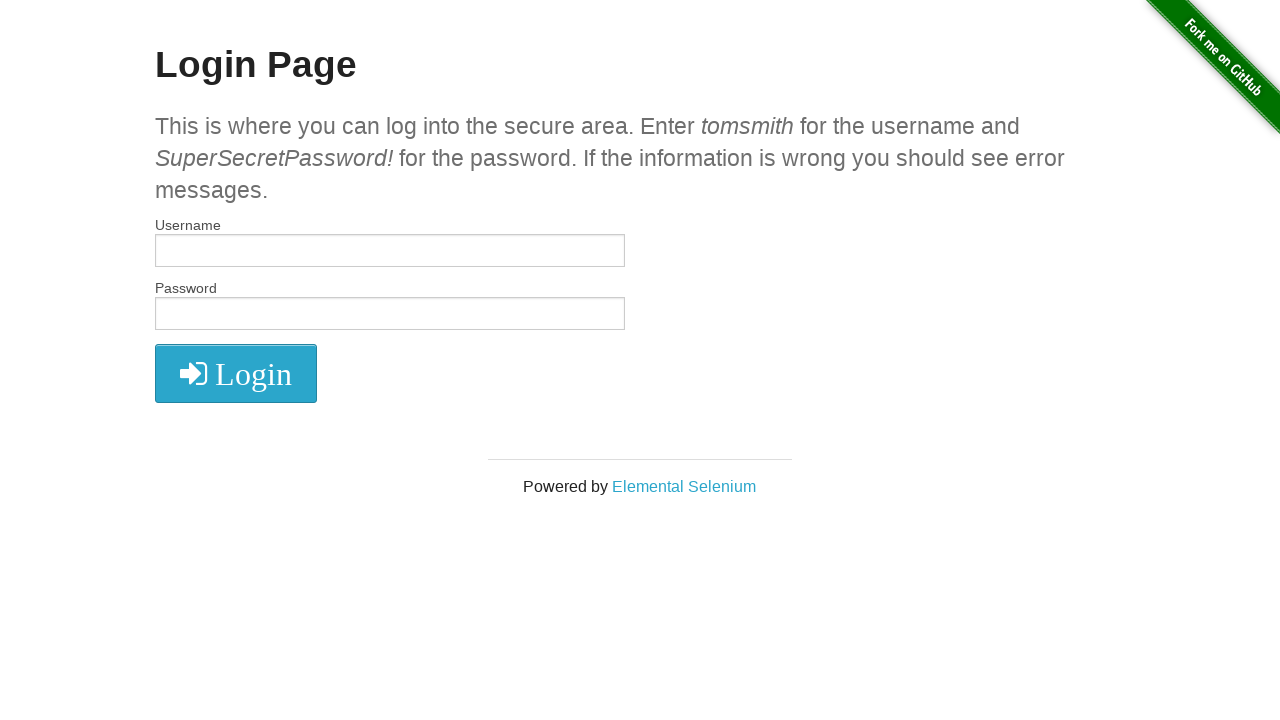